Calculates the sum of two numbers displayed on the page, selects the result from a dropdown menu, and submits the form

Starting URL: http://suninjuly.github.io/selects1.html

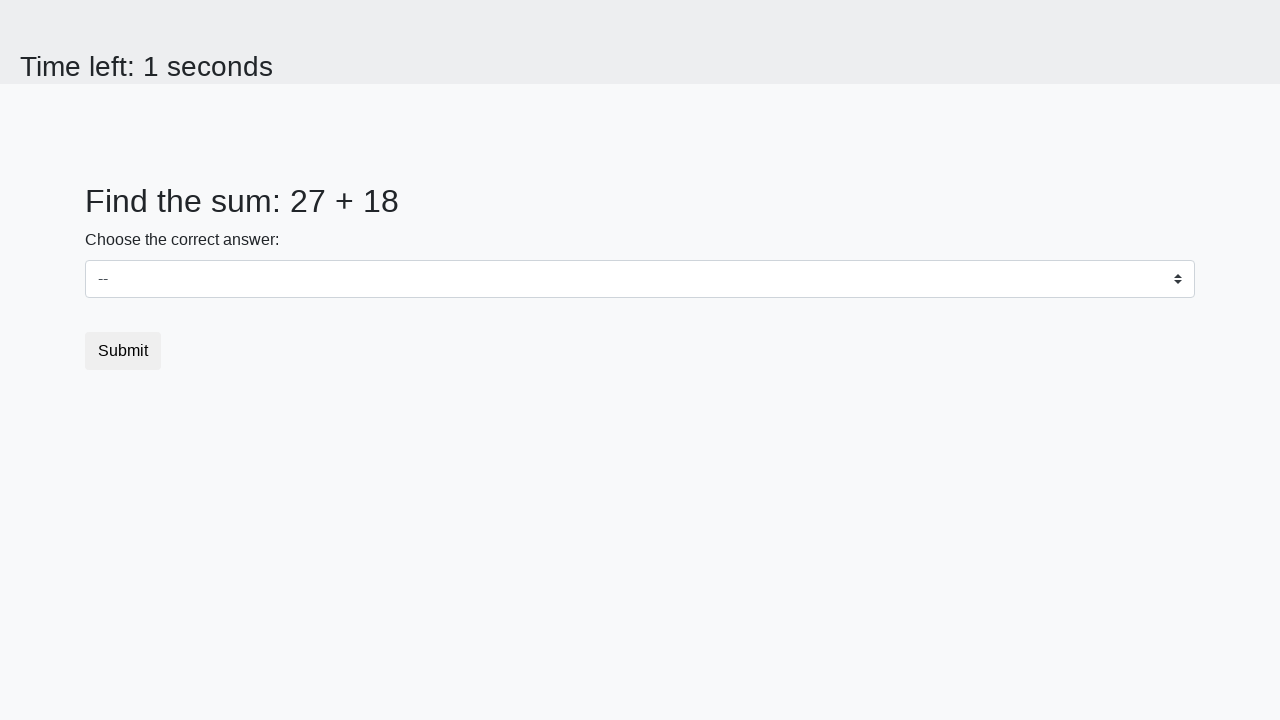

Retrieved first number from page
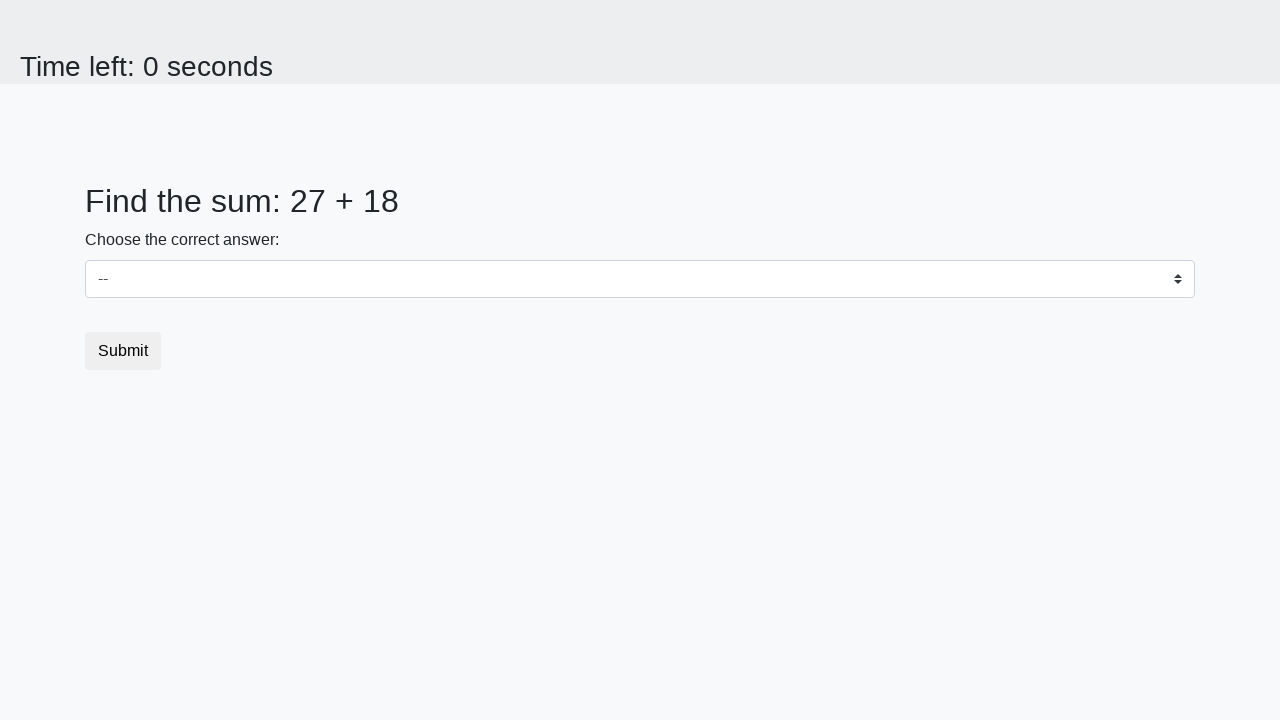

Retrieved second number from page
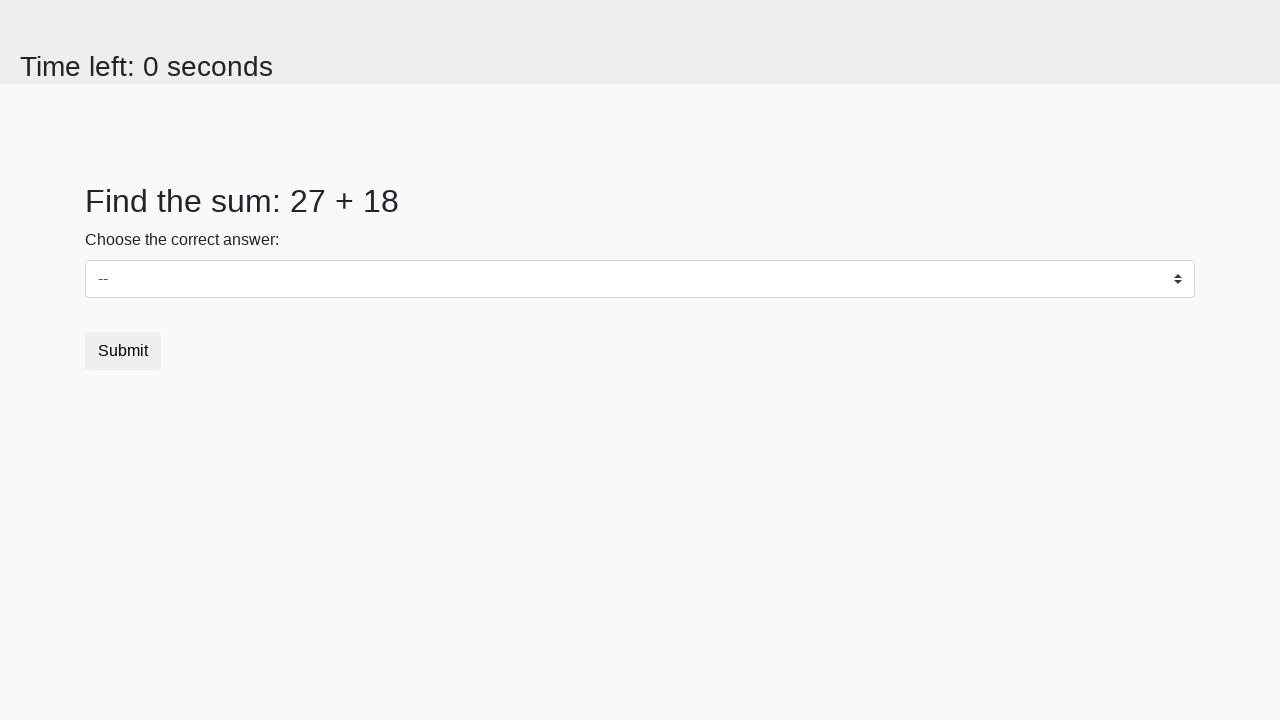

Calculated sum: 27 + 18 = 45
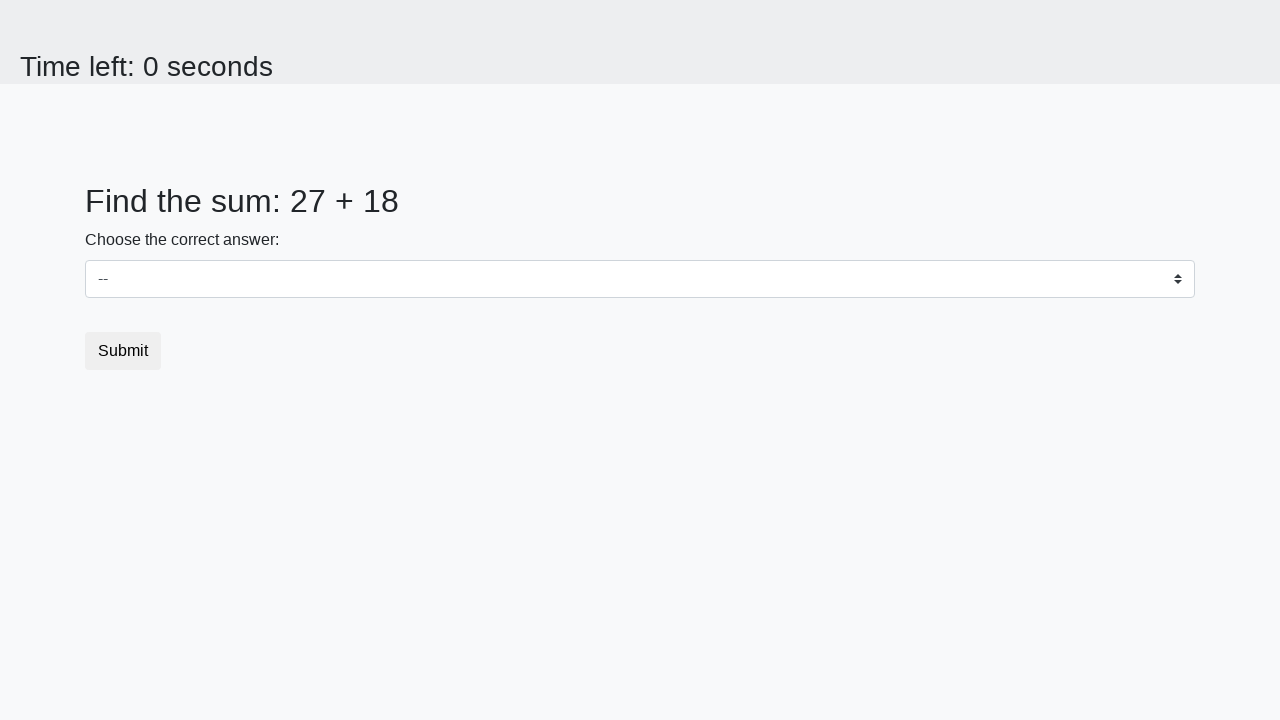

Selected sum value 45 from dropdown menu on select
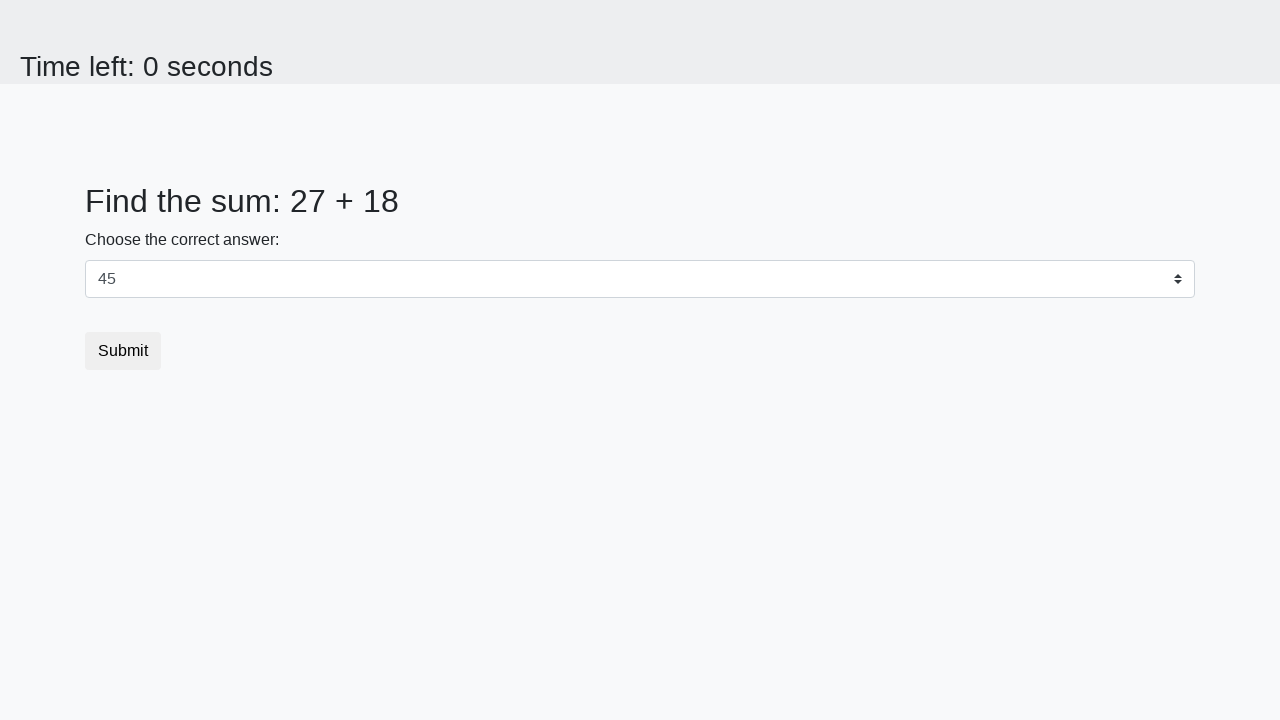

Clicked submit button to complete form at (123, 351) on .btn
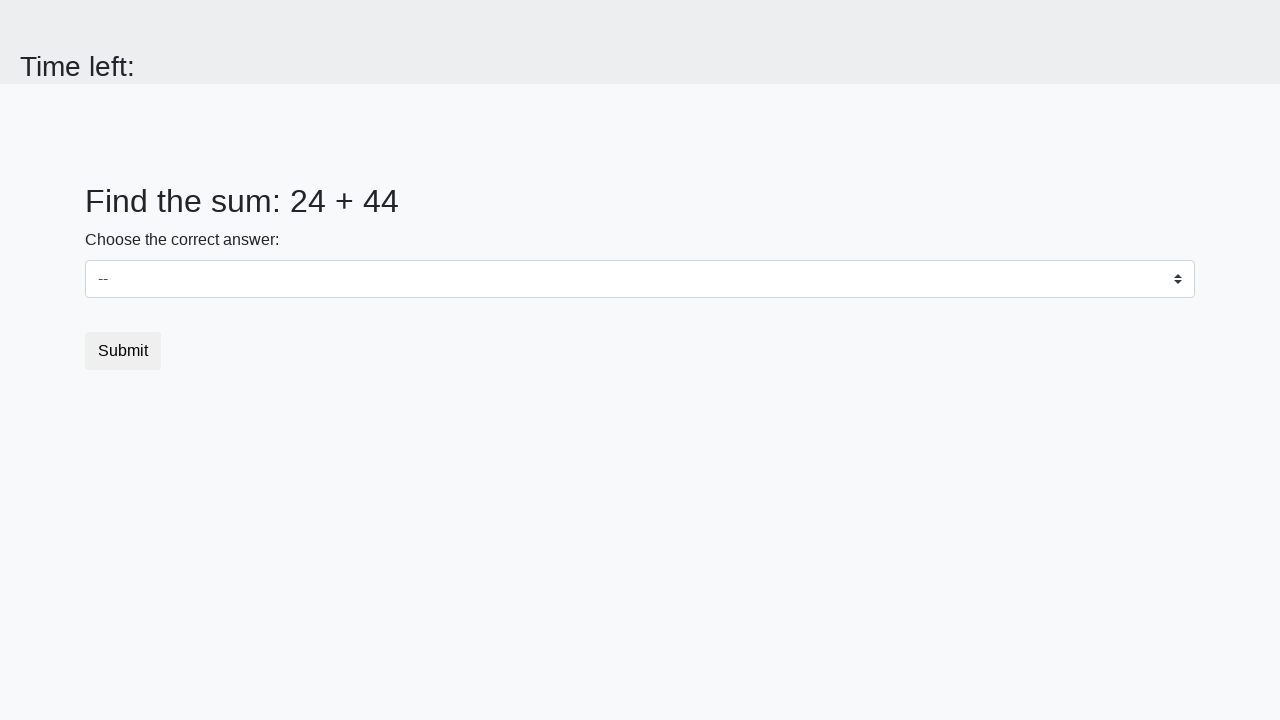

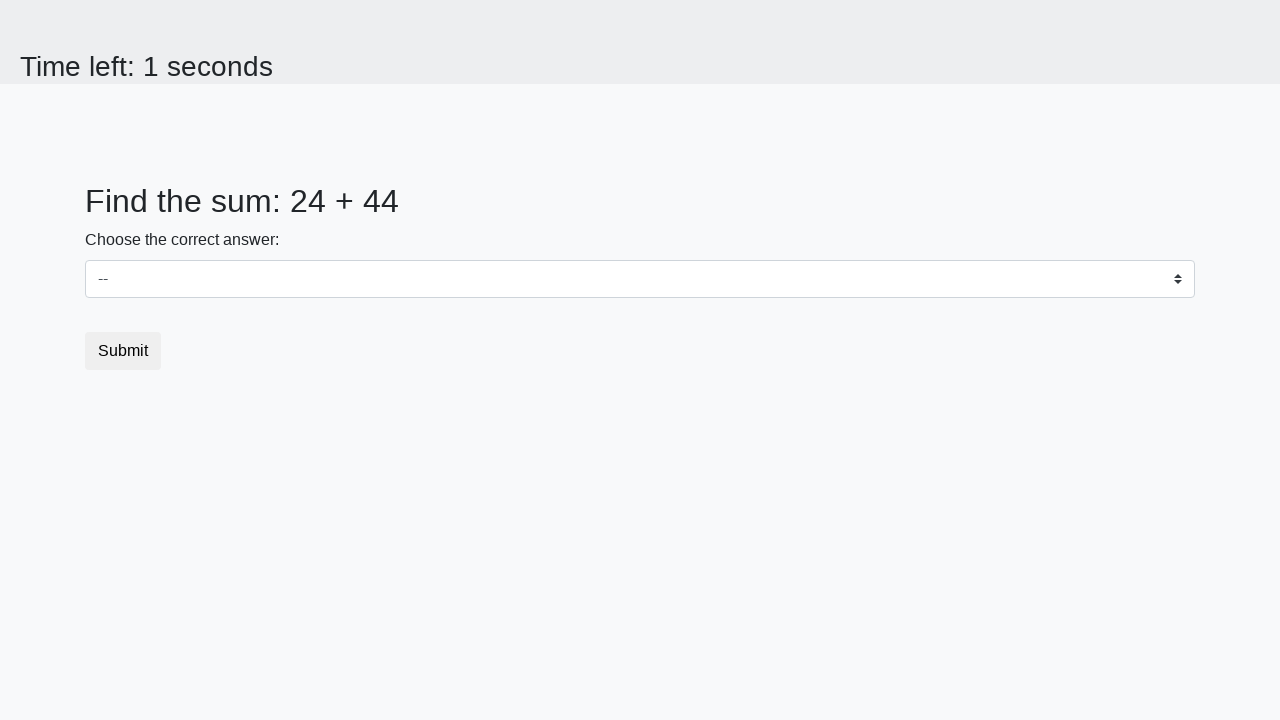